Tests browser alert/popup handling by navigating to the LIC India branch page, hovering over the Login menu, clicking Agent Portal link, and dismissing the confirmation alert popup that appears.

Starting URL: https://licindia.in/branch

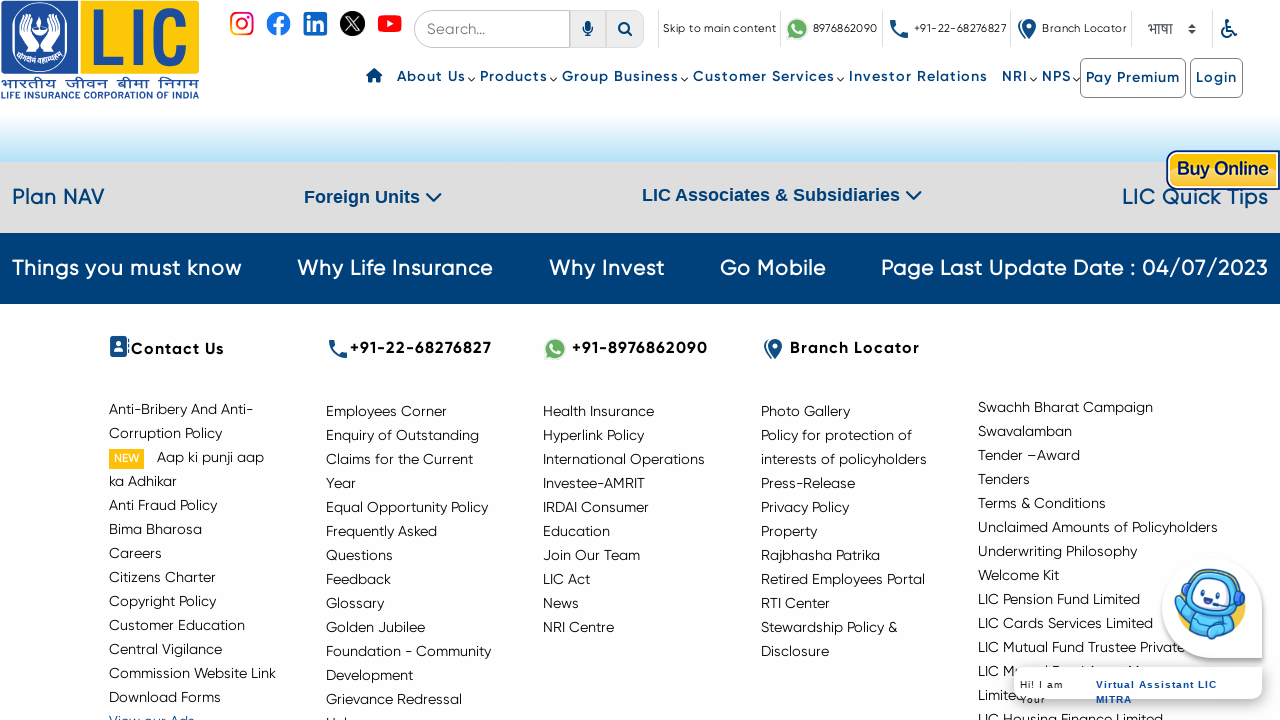

Navigated to LIC India branch page at https://licindia.in/branch
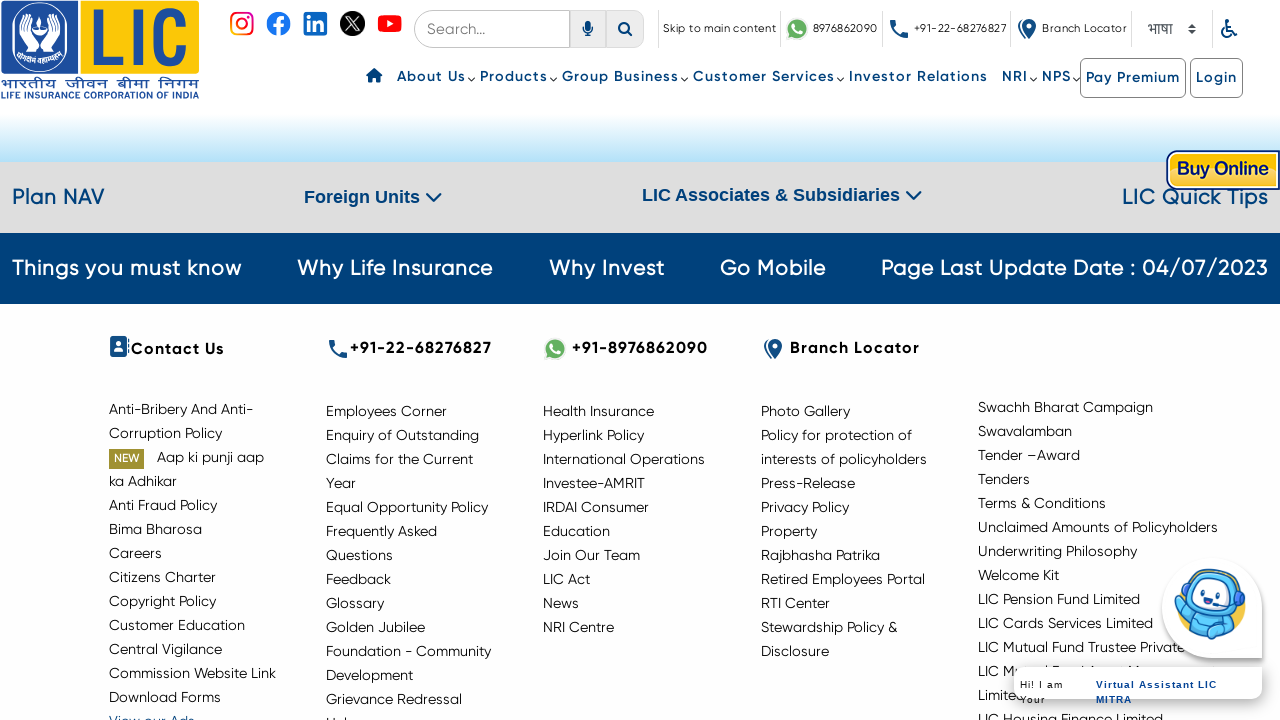

Hovered over Login menu to reveal dropdown at (1217, 78) on xpath=//a[@title='Login']
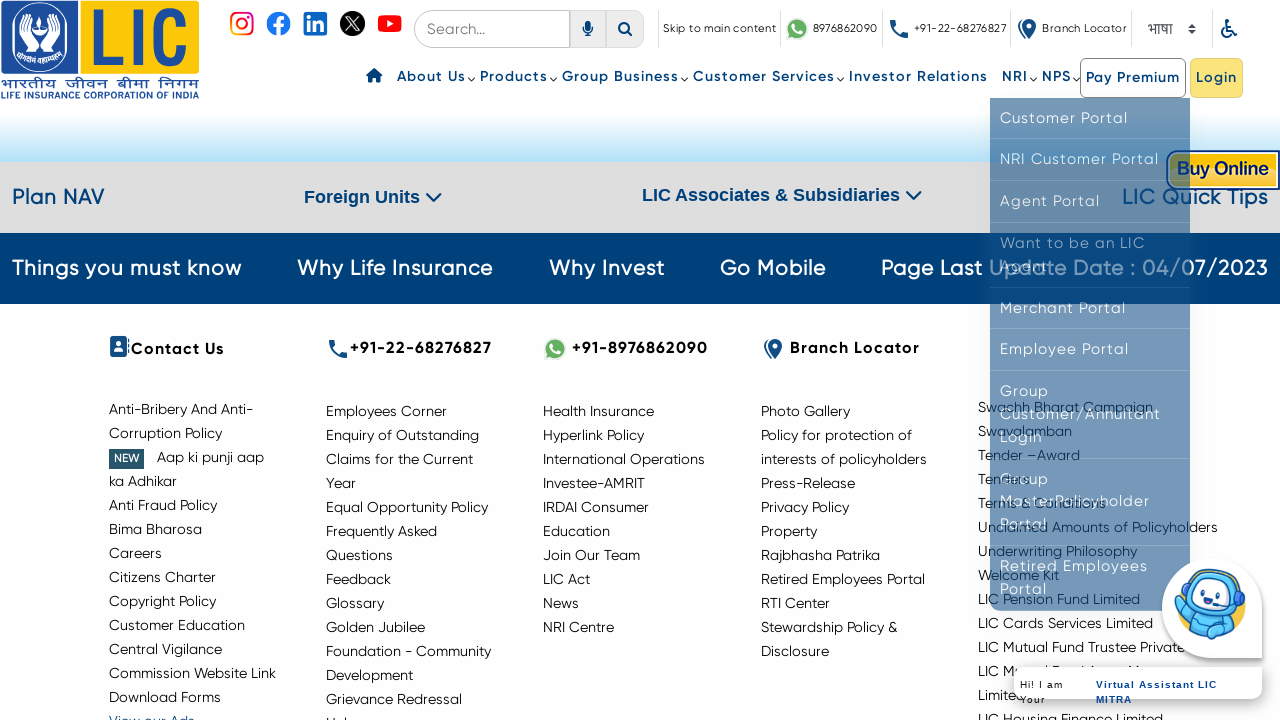

Clicked on Agent Portal link at (1090, 202) on text=Agent Portal
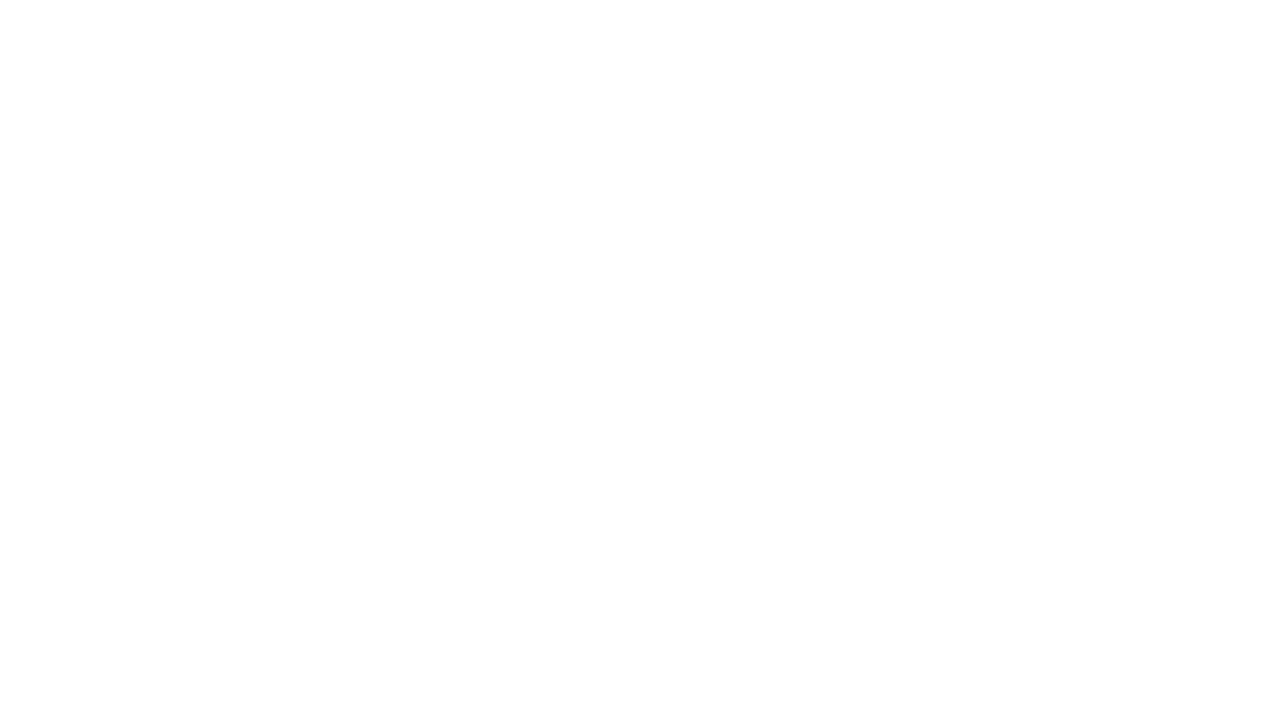

Set up dialog handler to dismiss confirmation alert
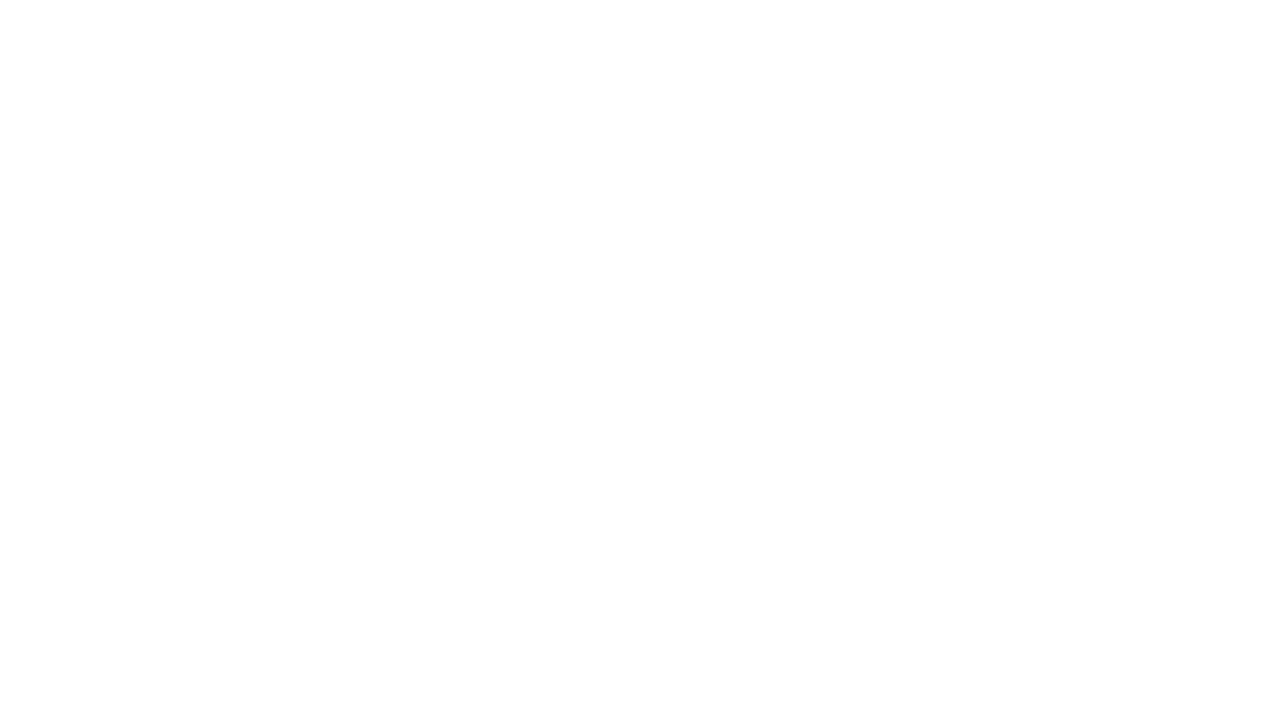

Waited for dialog to be dismissed
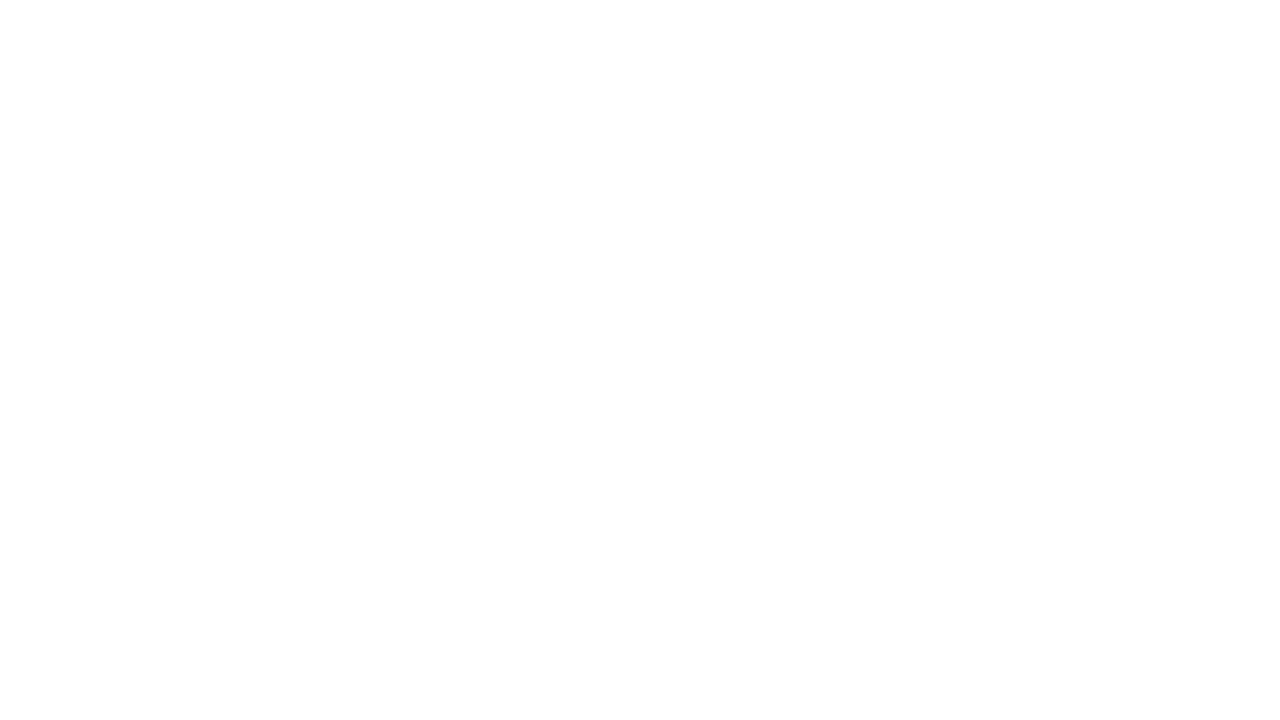

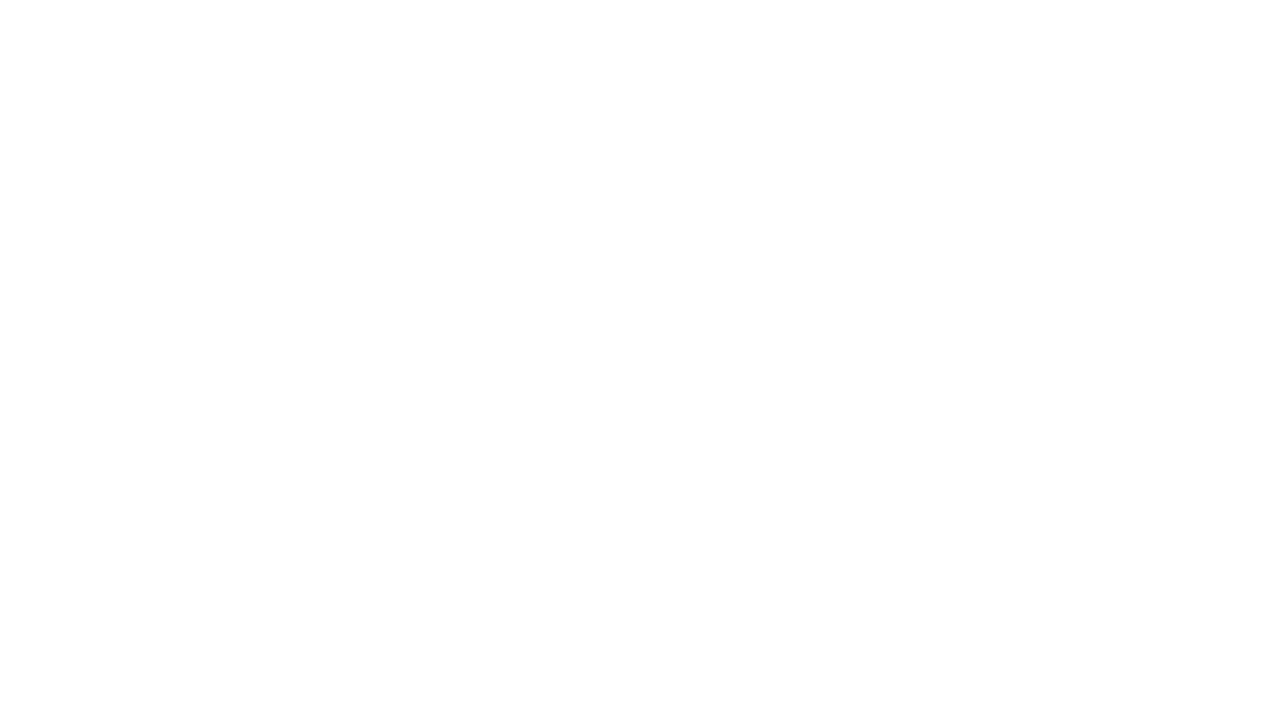